Tests hover functionality by hovering over the first avatar and verifying that the caption/additional user information appears

Starting URL: http://the-internet.herokuapp.com/hovers

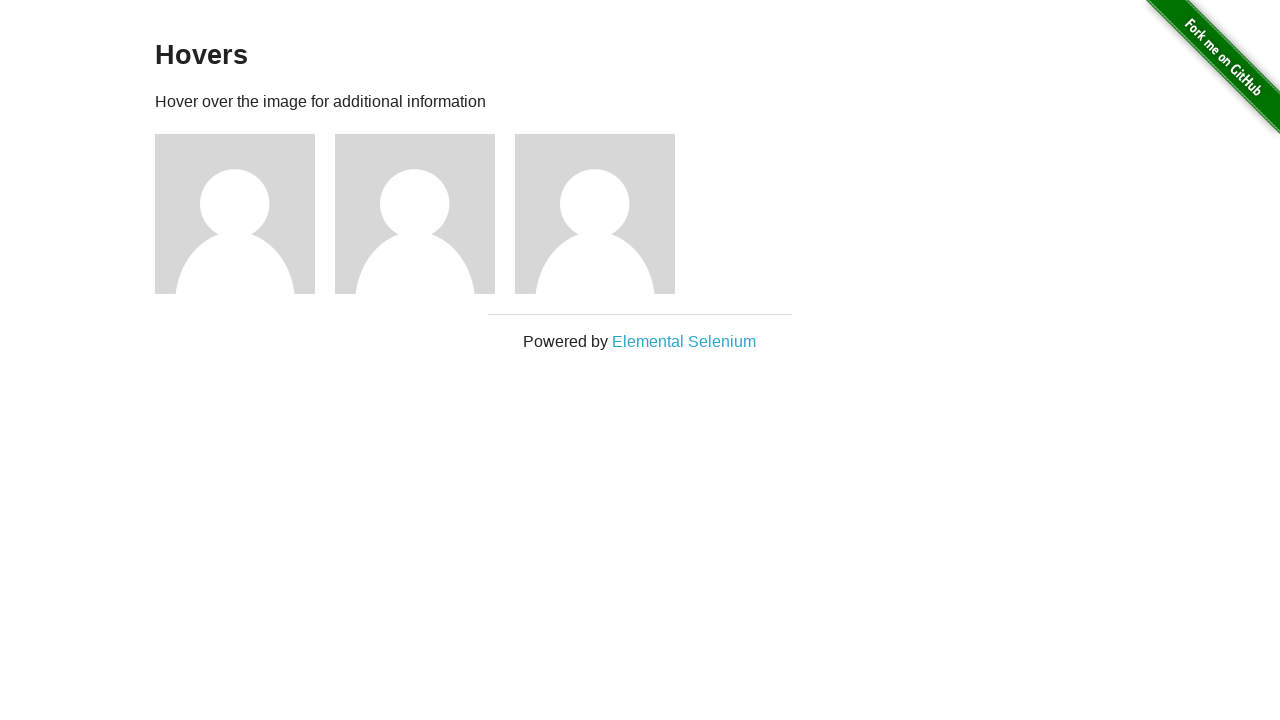

Hovered over the first avatar element at (245, 214) on .figure
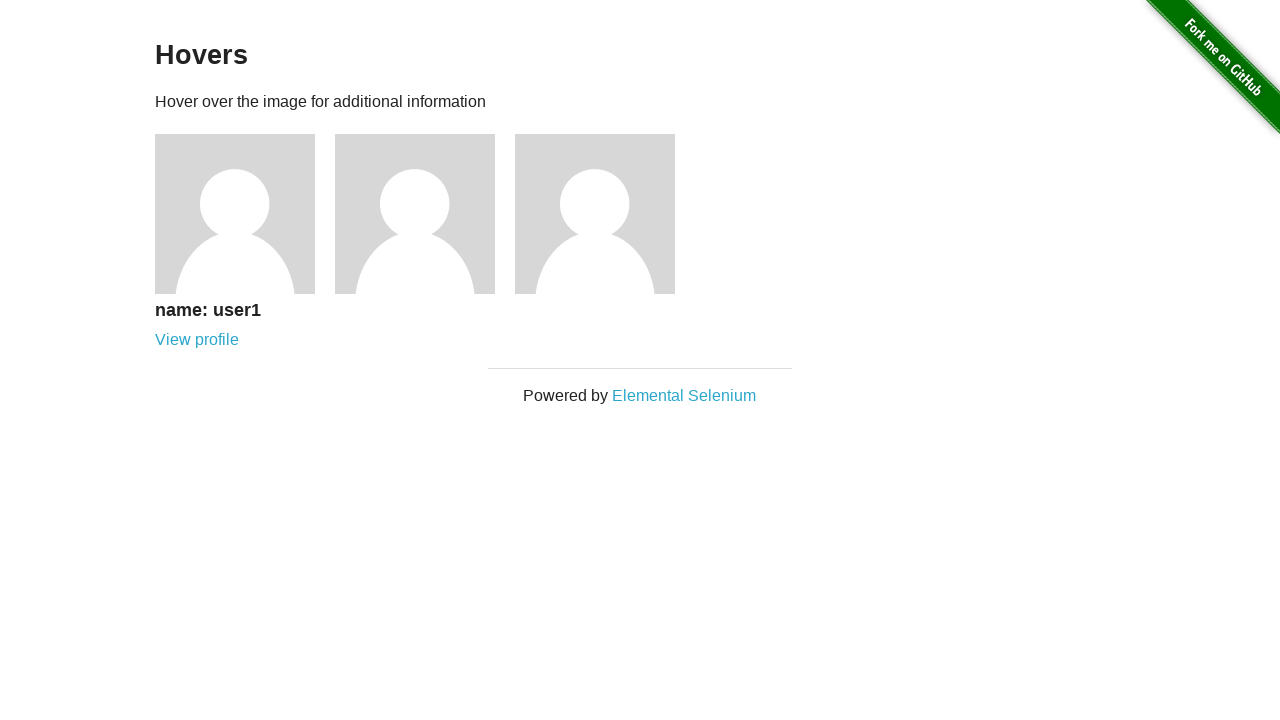

Caption appeared on hover - figcaption element is now visible
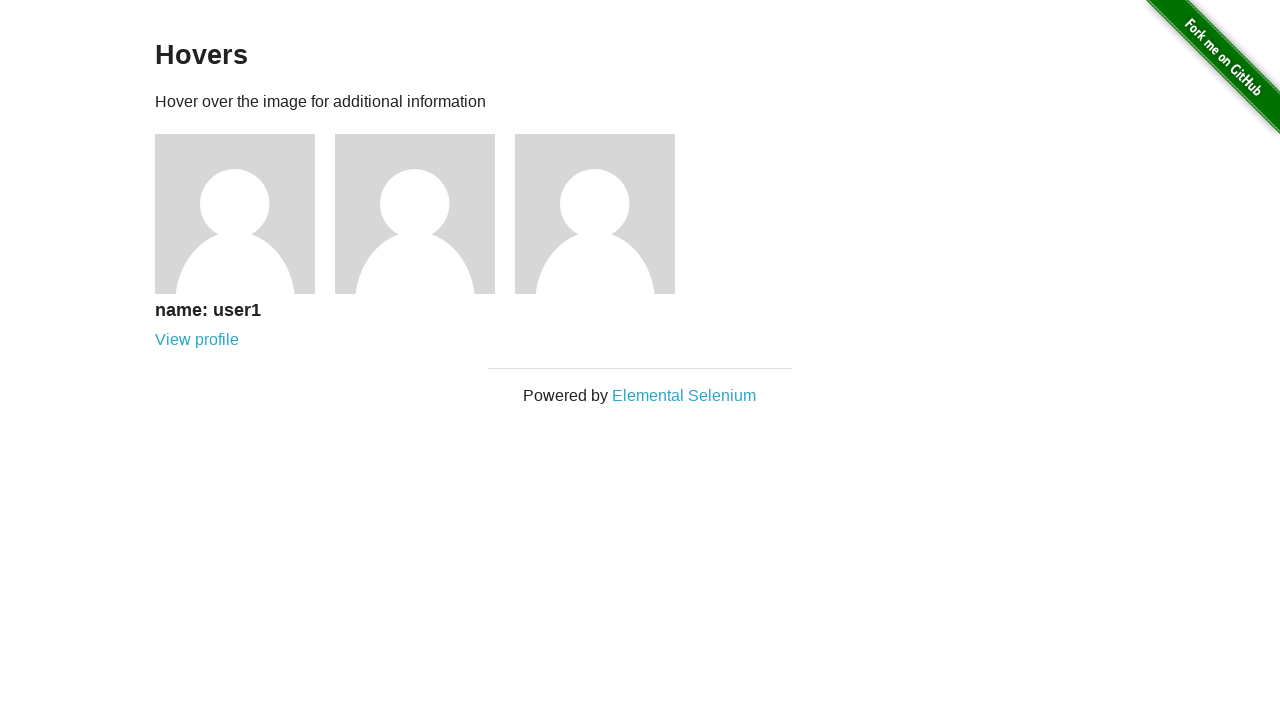

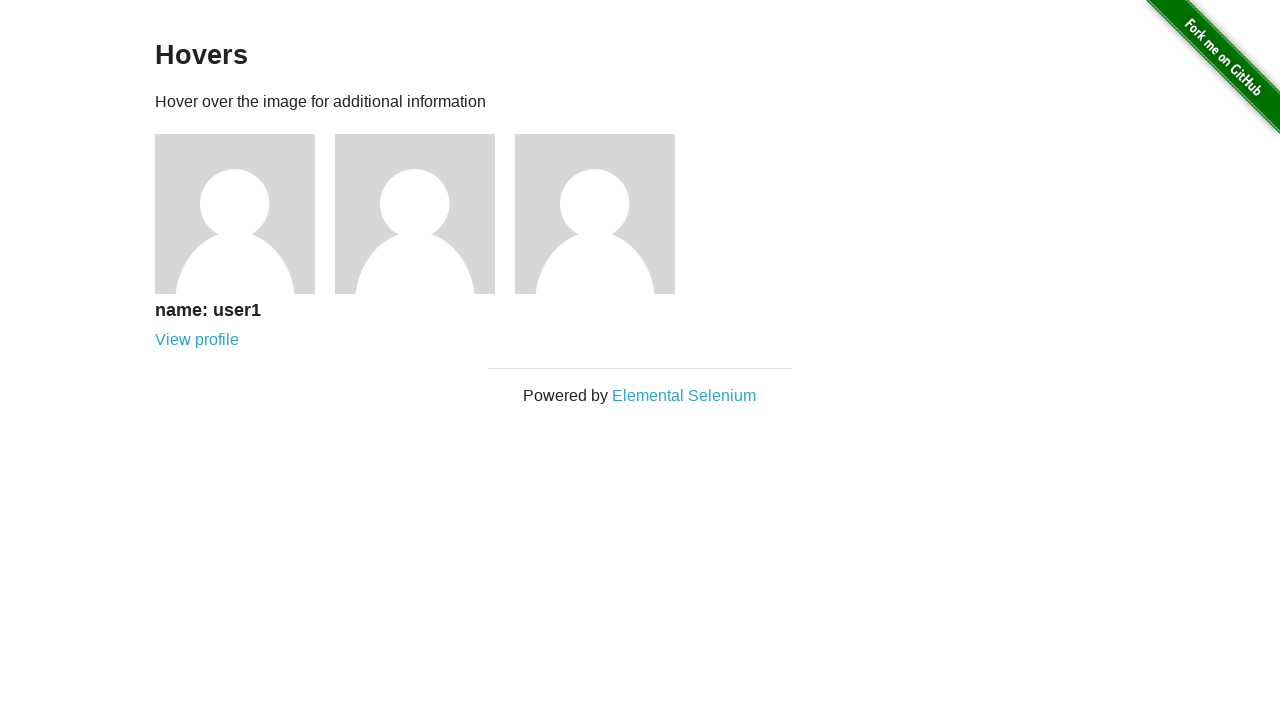